Tests that searching generates a shareable URI with the search query encoded in the URL

Starting URL: http://shinglyu.github.io/moztrap-new-ui

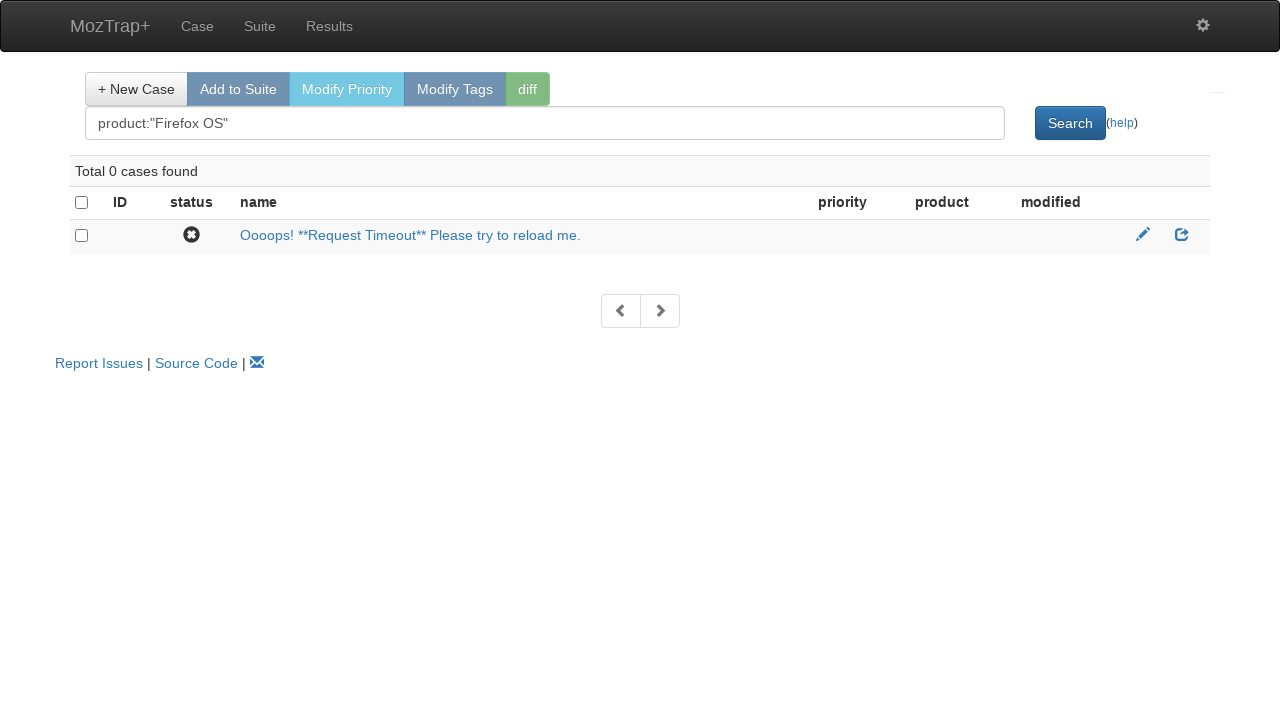

Filled search input with ' tag:test' on #searchInput
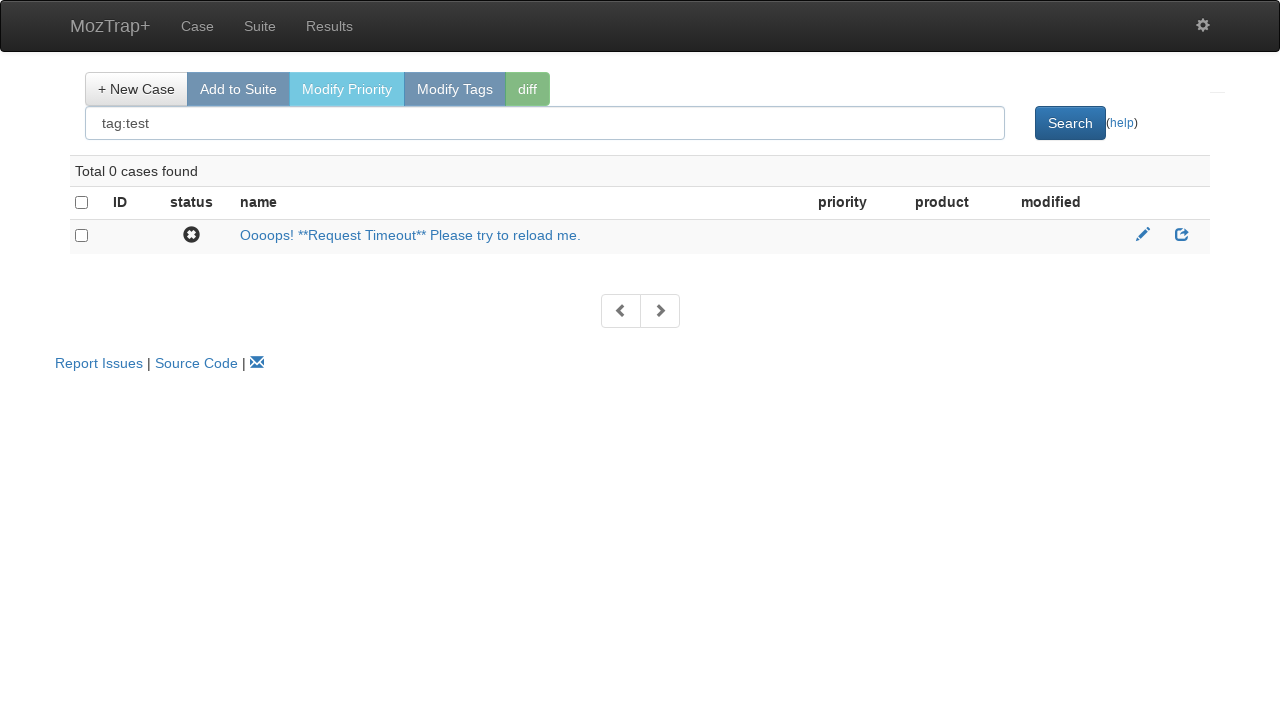

Clicked search submit button at (1070, 123) on #searchSubmit
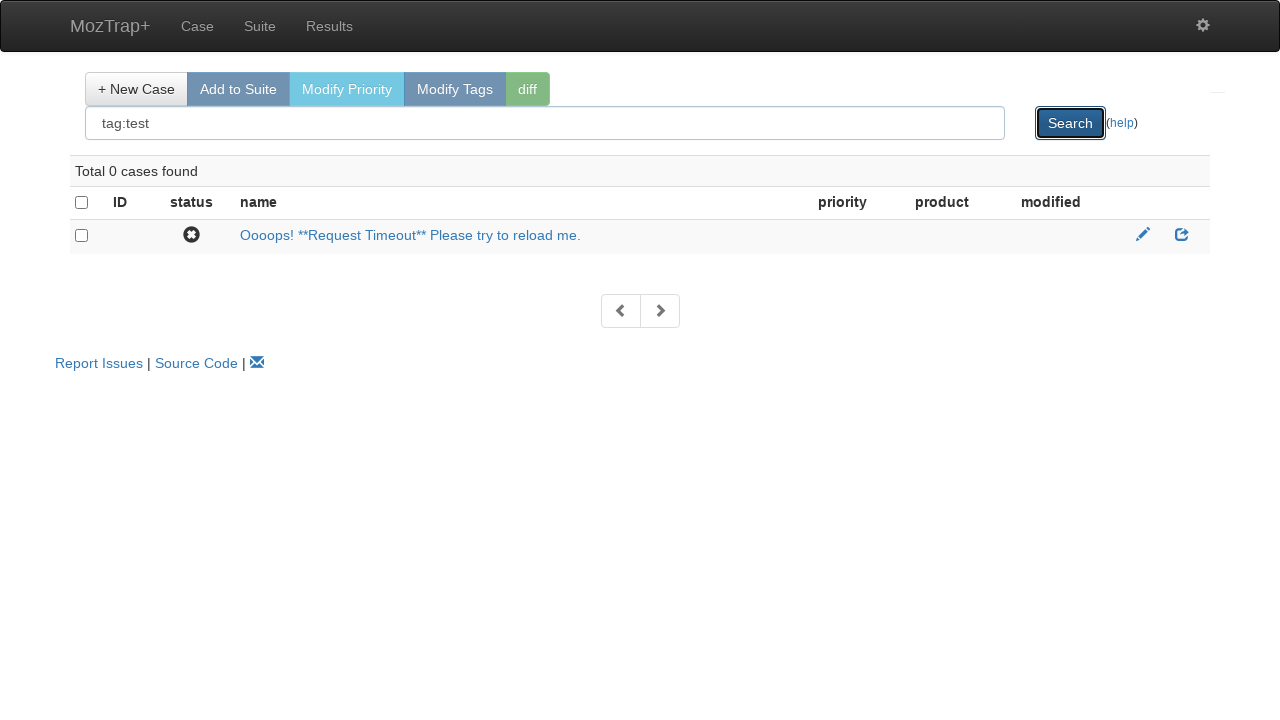

URL updated to search route with encoded query parameters
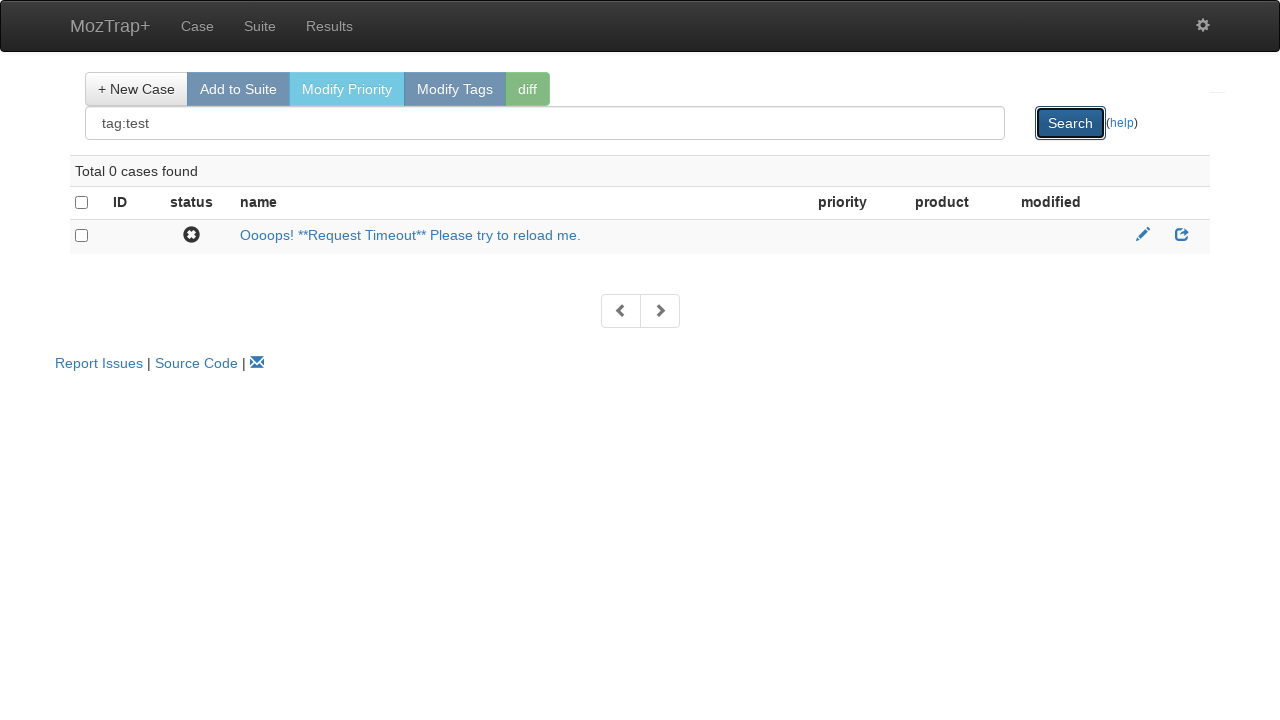

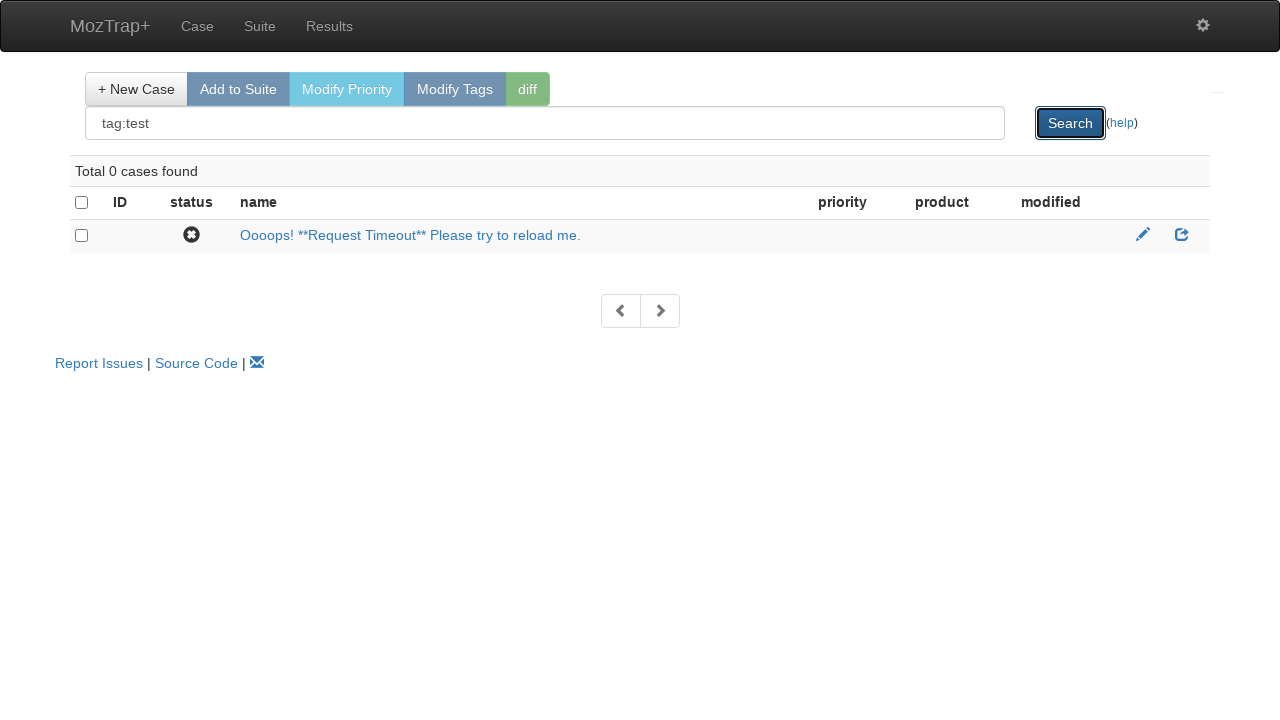